Tests wait functionality by clicking a button and then waiting for a paragraph element to appear on the page

Starting URL: https://testeroprogramowania.github.io/selenium/wait2.html

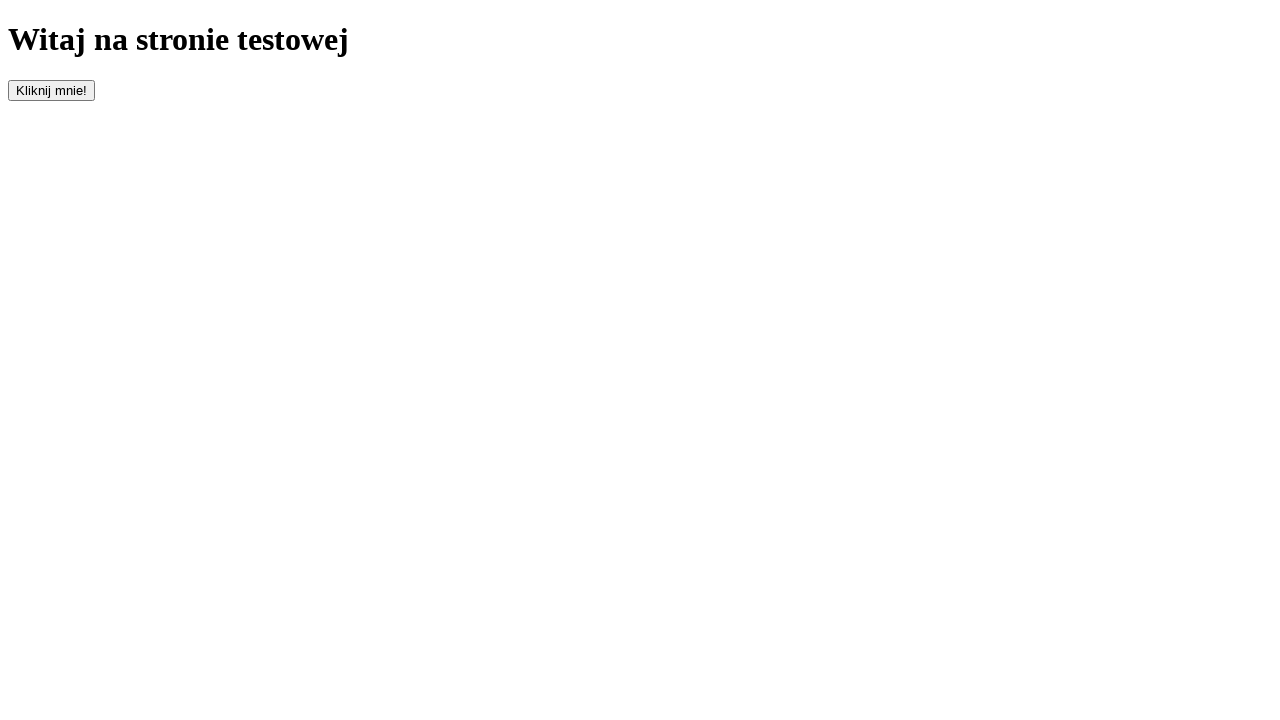

Navigated to wait test page
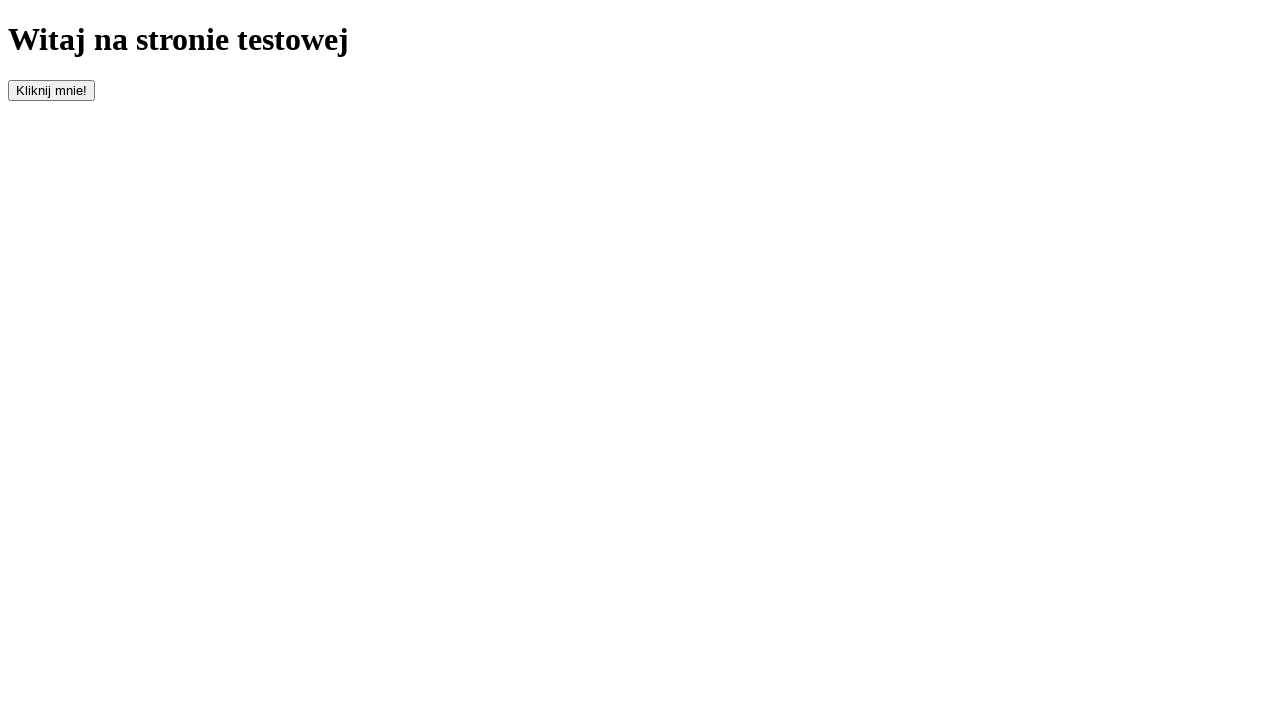

Clicked button on the page at (52, 90) on button
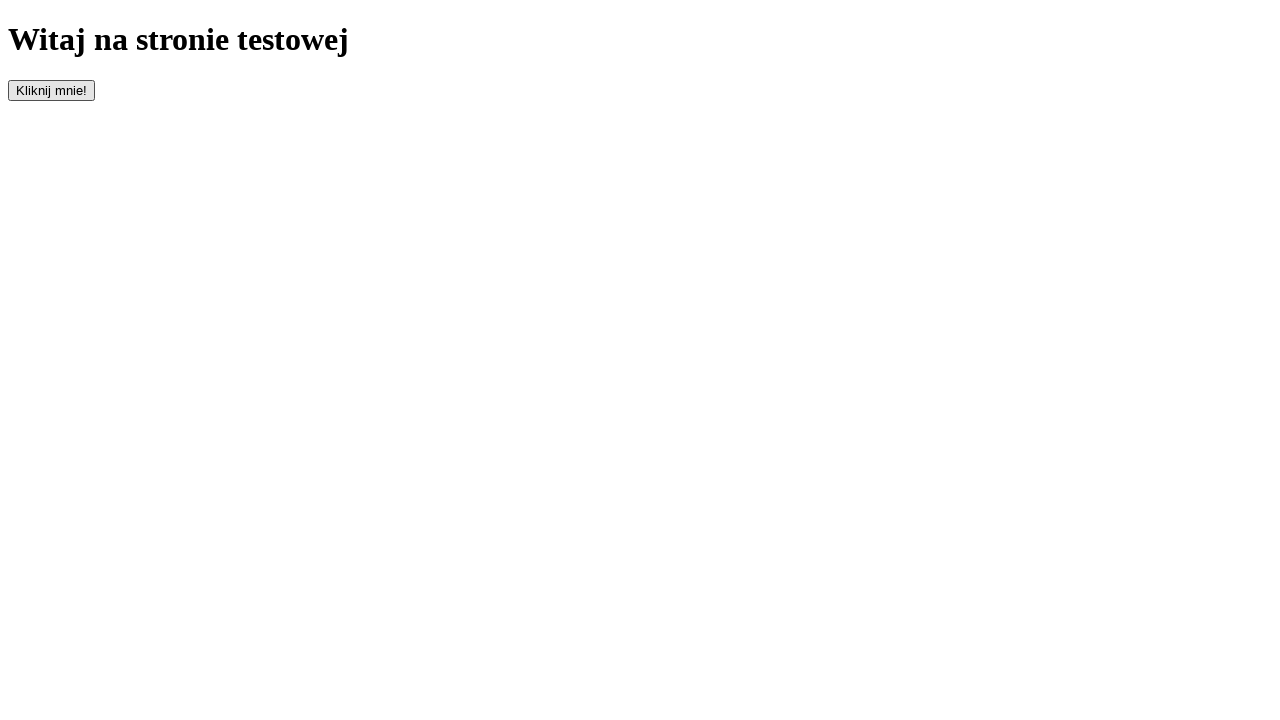

Paragraph element appeared on the page
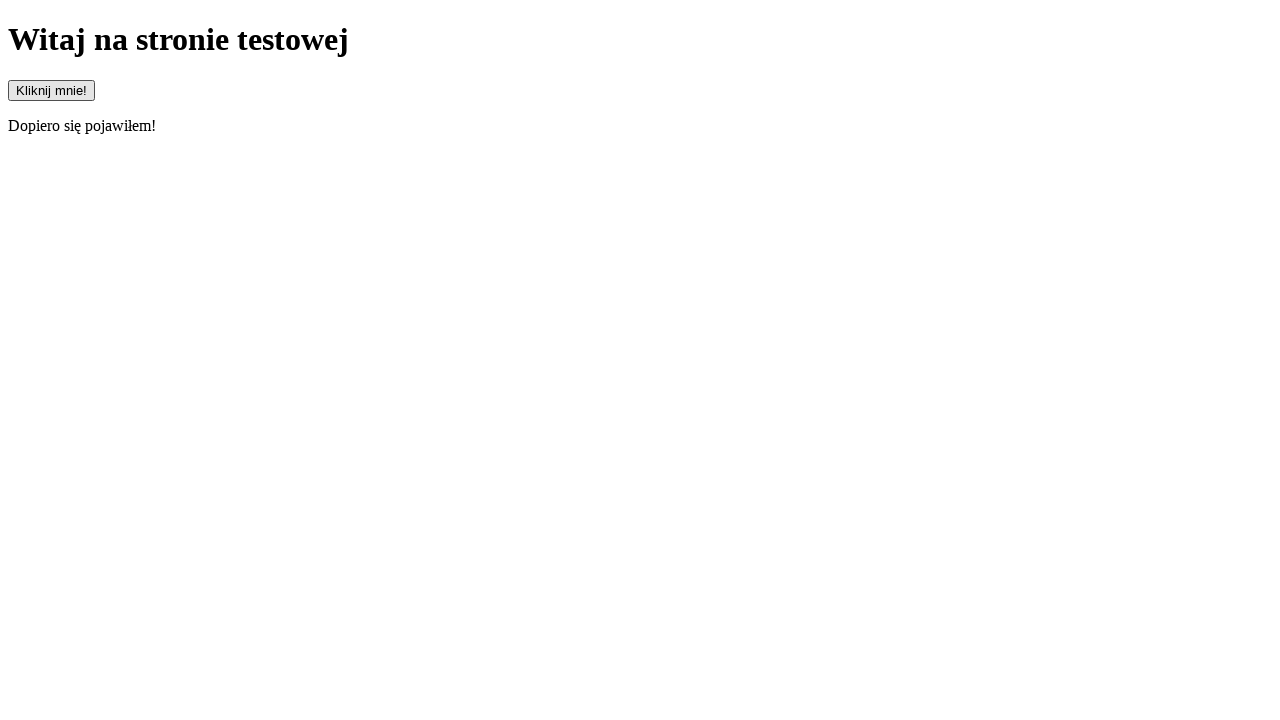

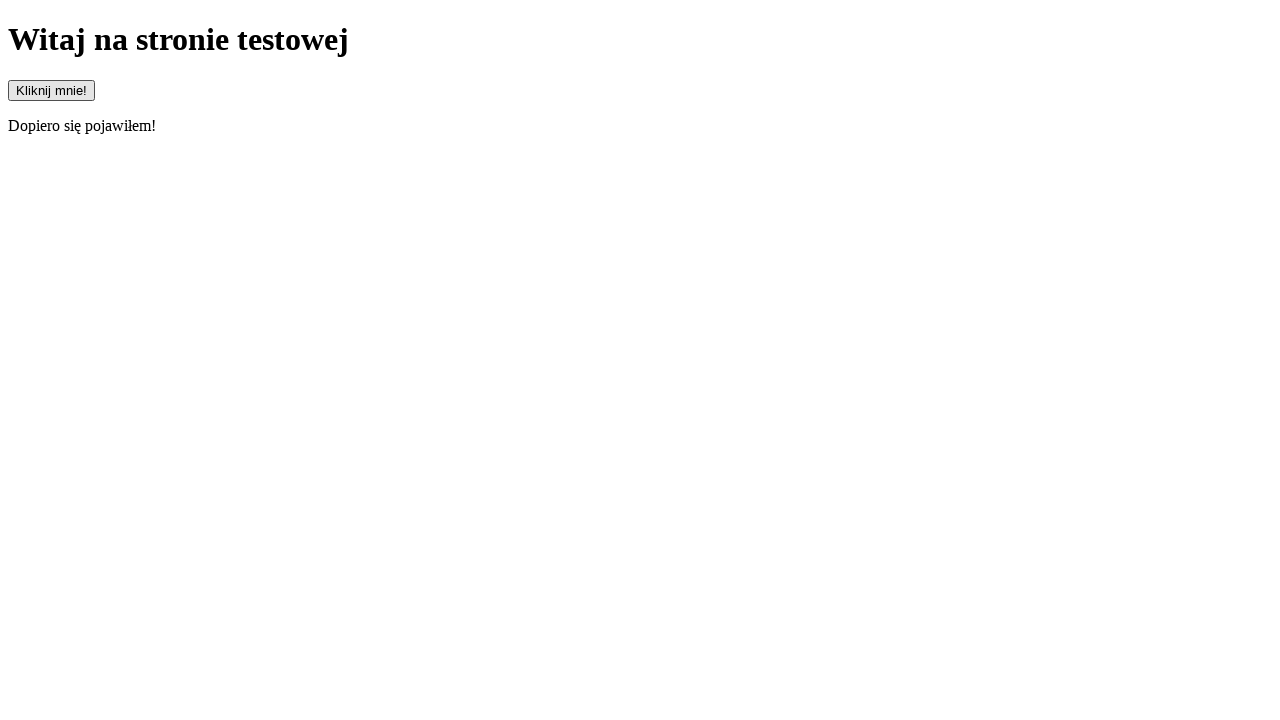